Tests Ajio e-commerce site by searching for "bags", filtering results by Men gender and Fashion Bags category, and verifying the filtered results load correctly.

Starting URL: https://www.ajio.com/

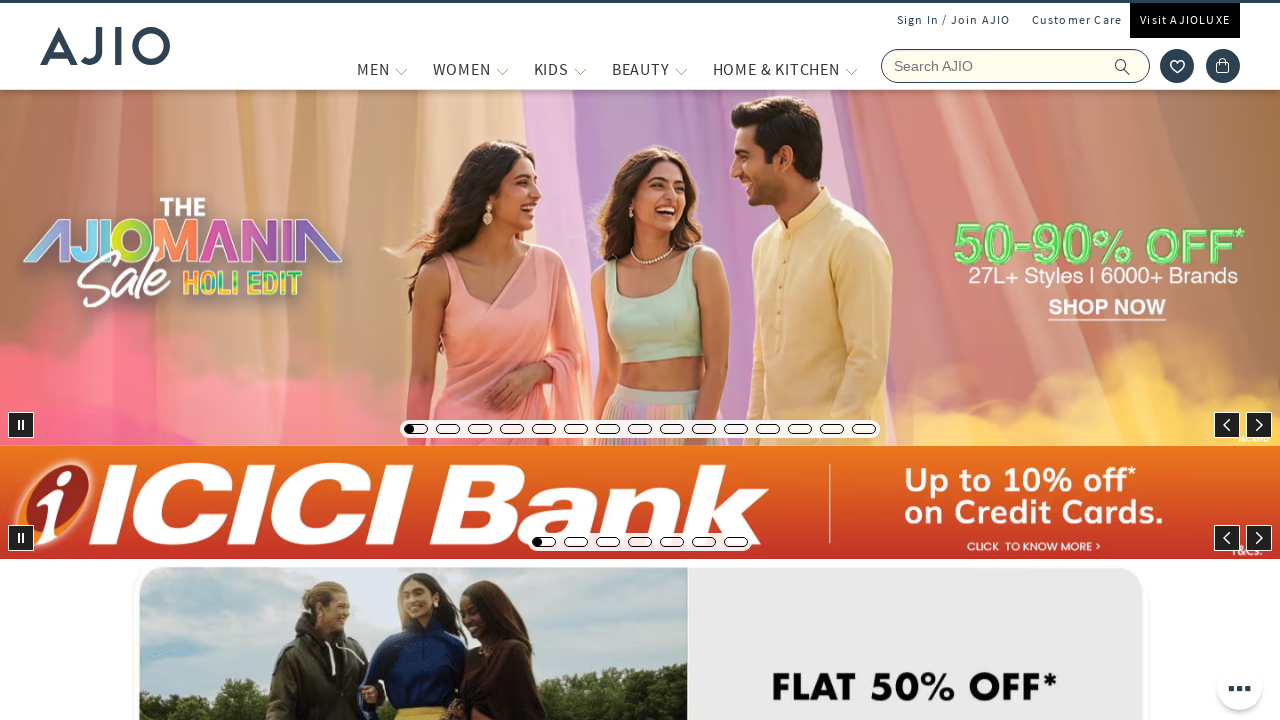

Filled search field with 'bags' on input[name='searchVal']
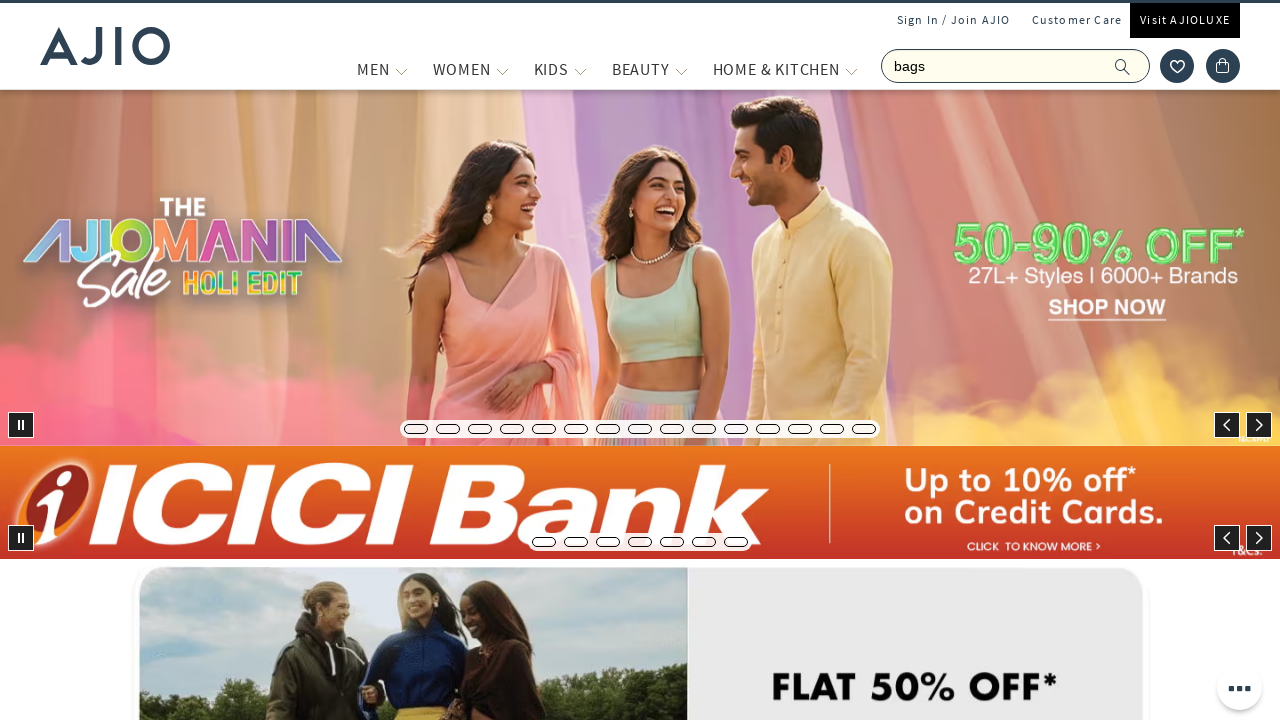

Pressed Enter to search for bags on input[name='searchVal']
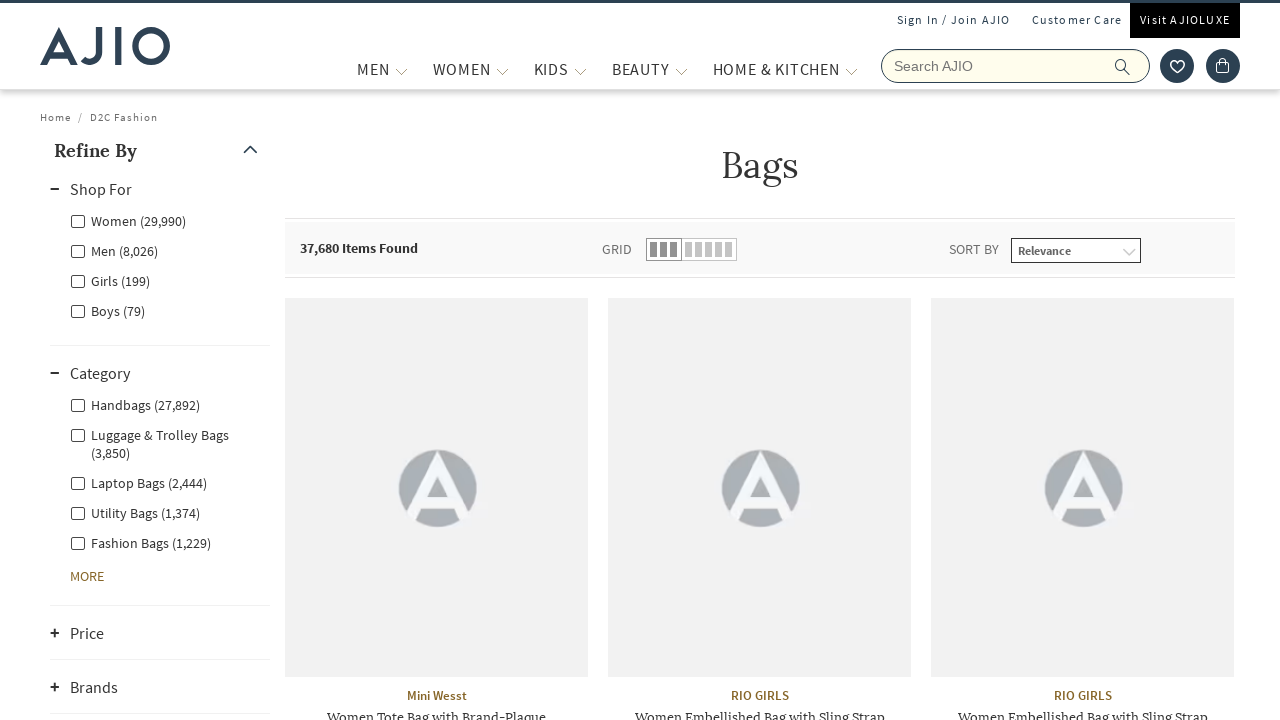

Search results loaded, Men filter label is visible
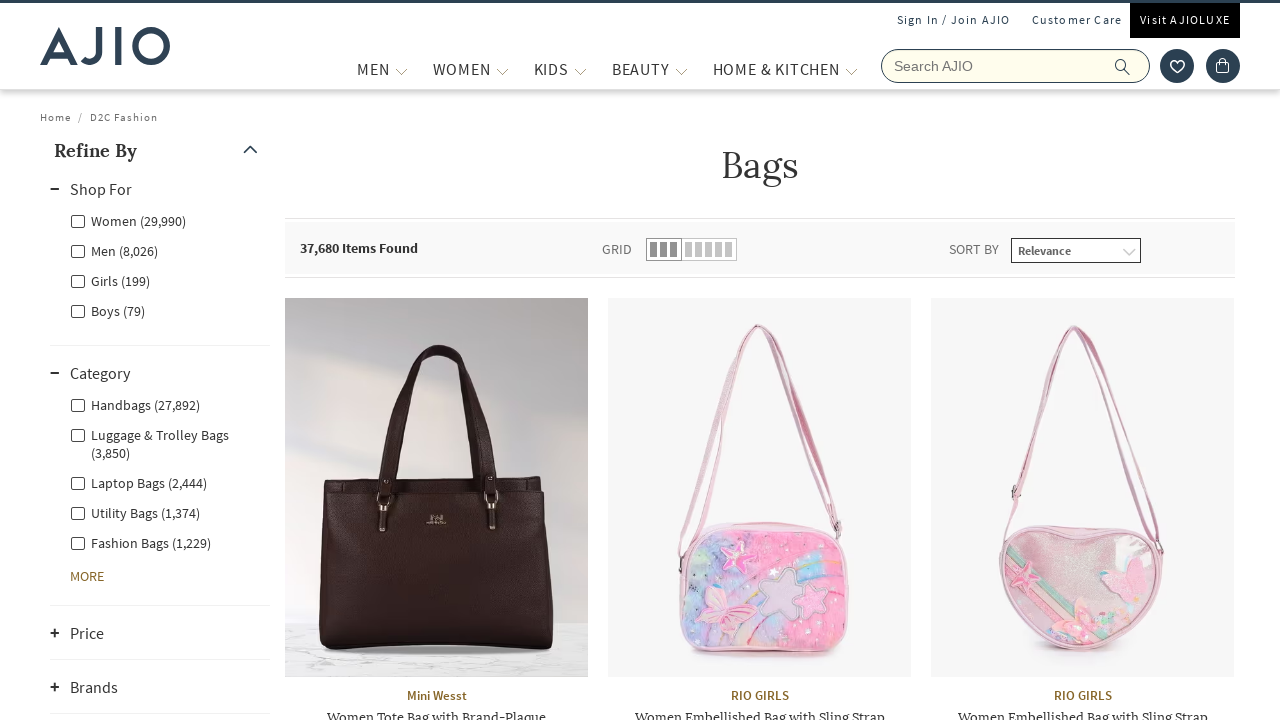

Clicked Men gender filter at (114, 250) on xpath=//label[@for='Men']
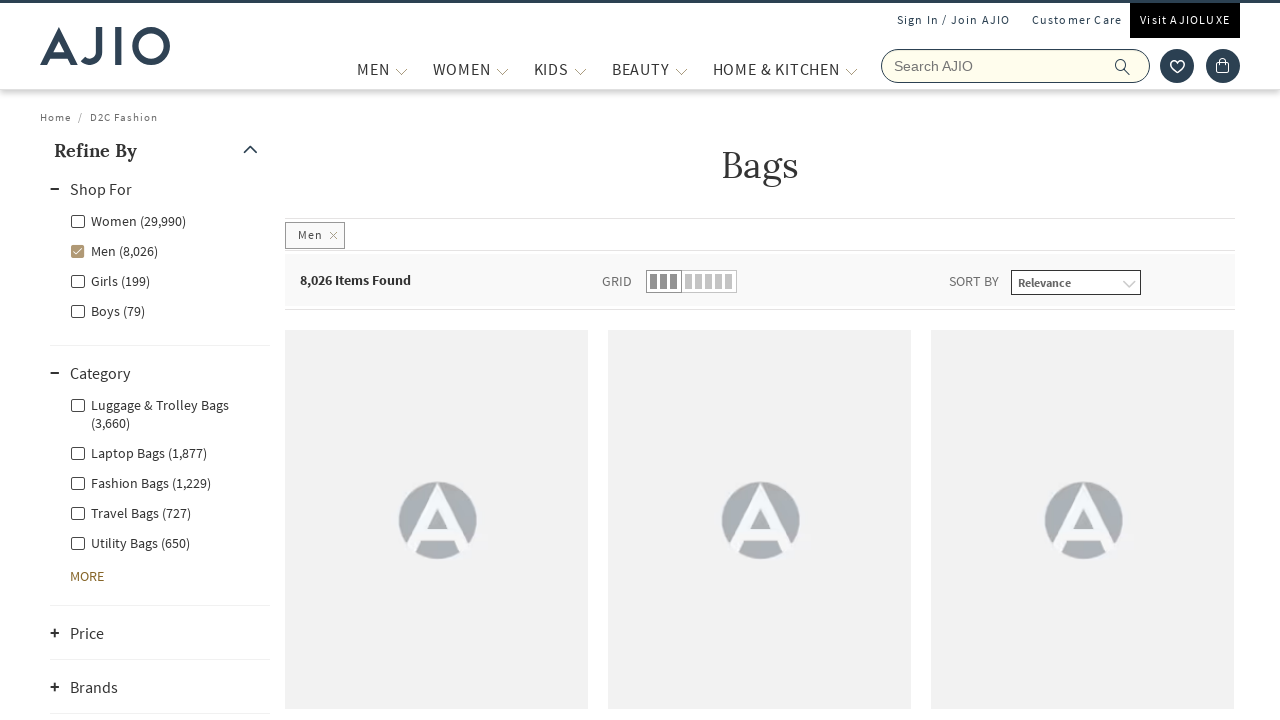

Waited for Men filter to apply
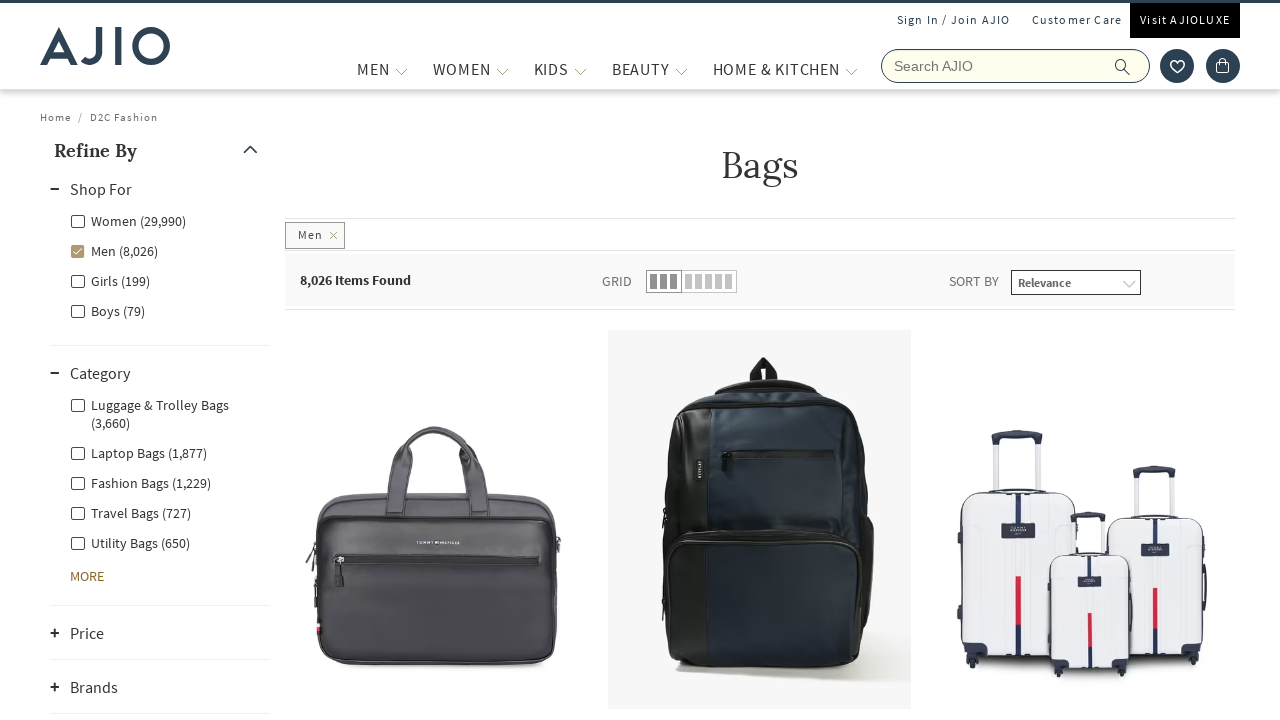

Clicked Fashion Bags category filter at (140, 482) on xpath=//label[@for='Men - Fashion Bags']
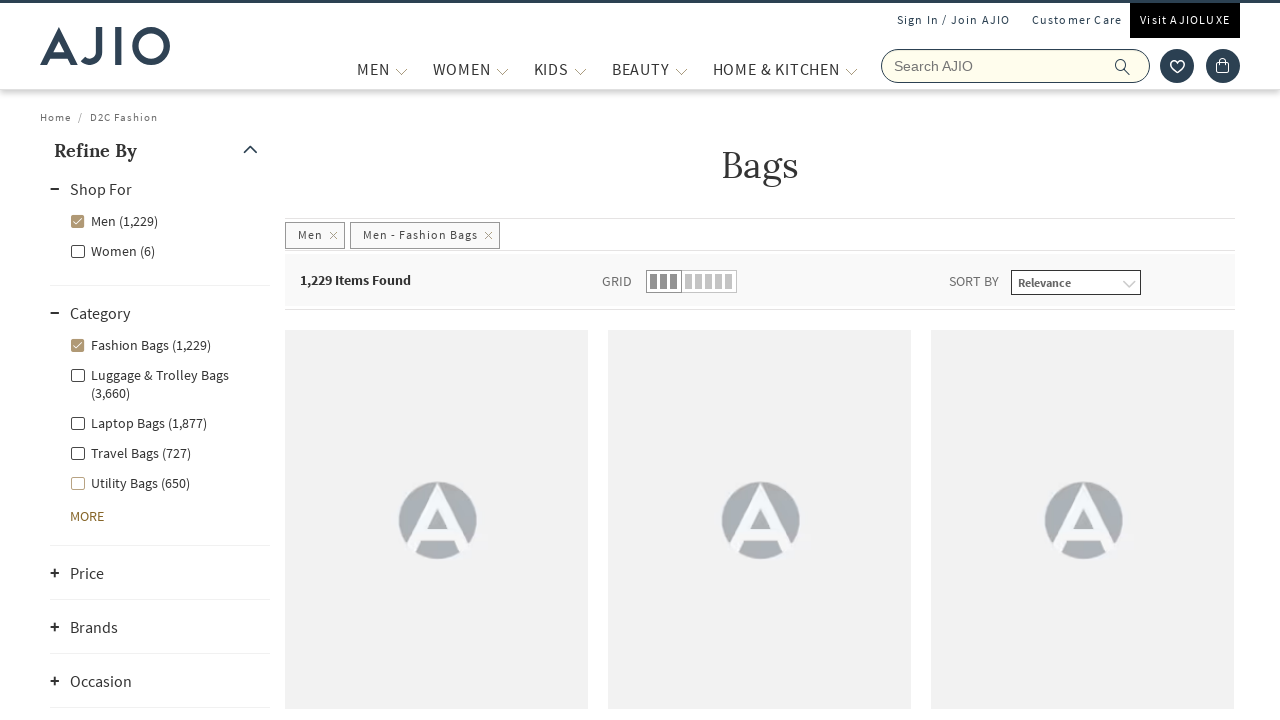

Filtered results loaded, items count element is visible
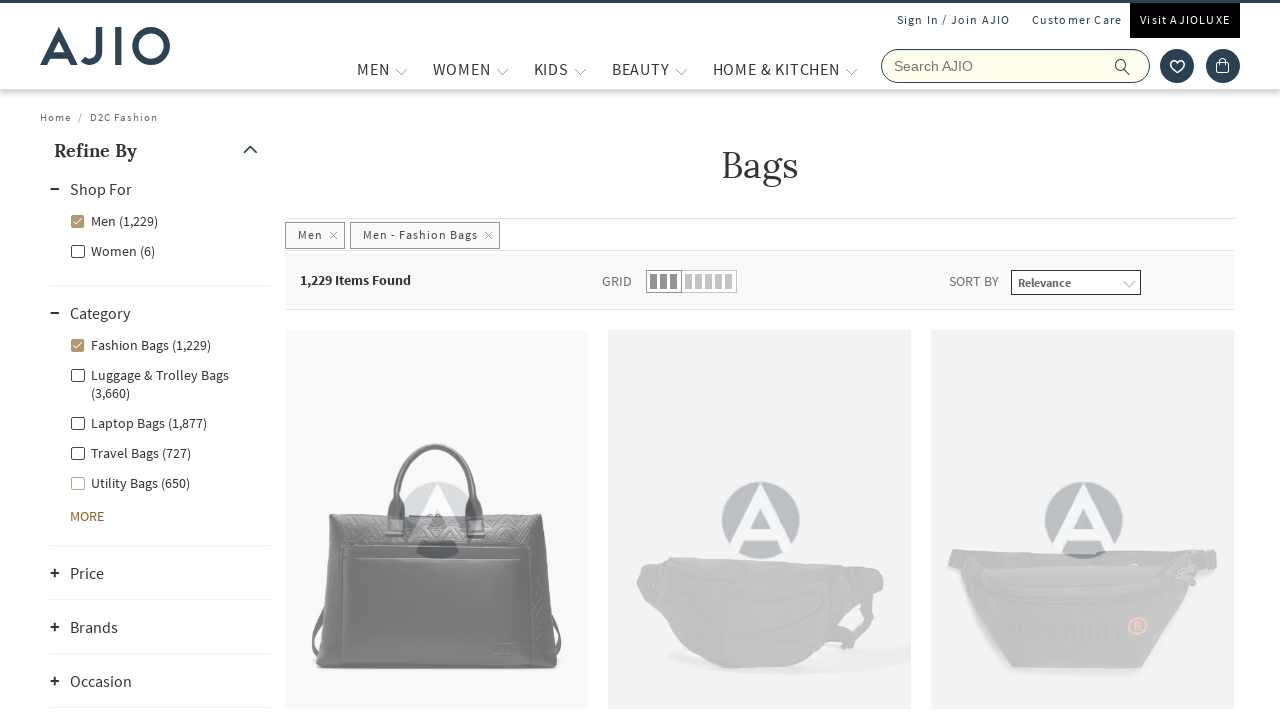

Brand elements are displayed on filtered results
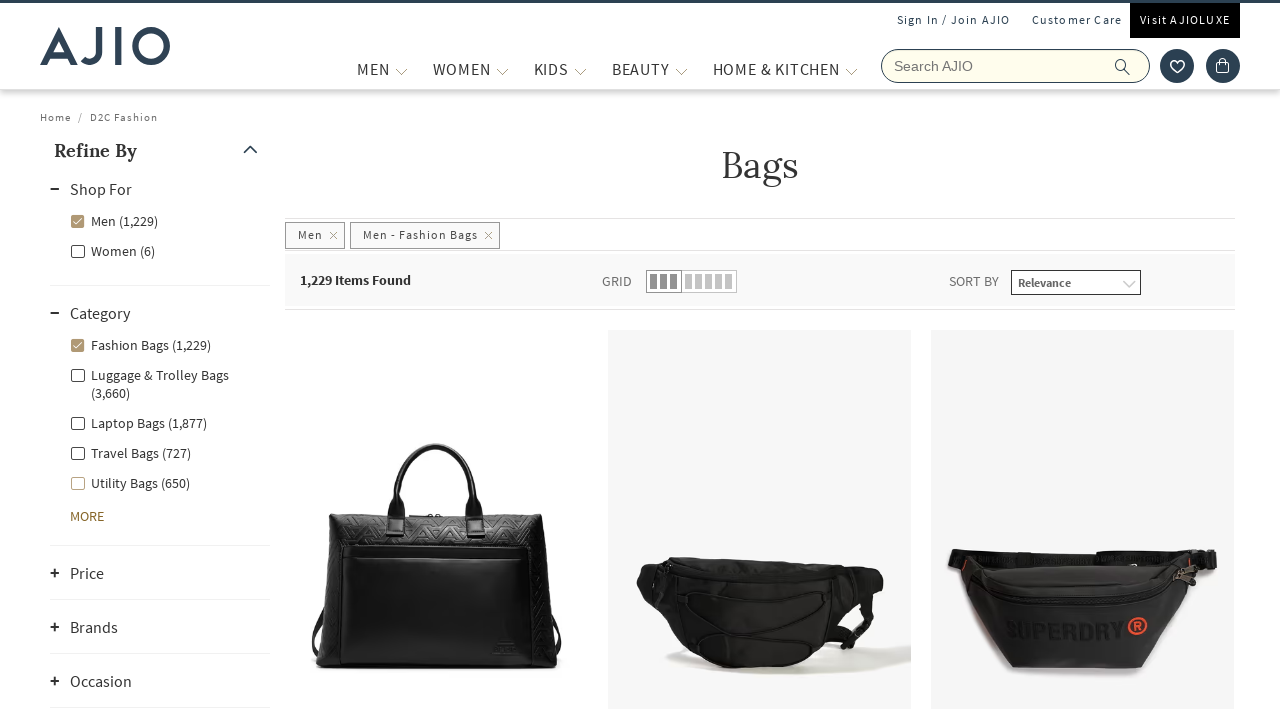

Product name elements are displayed on filtered results
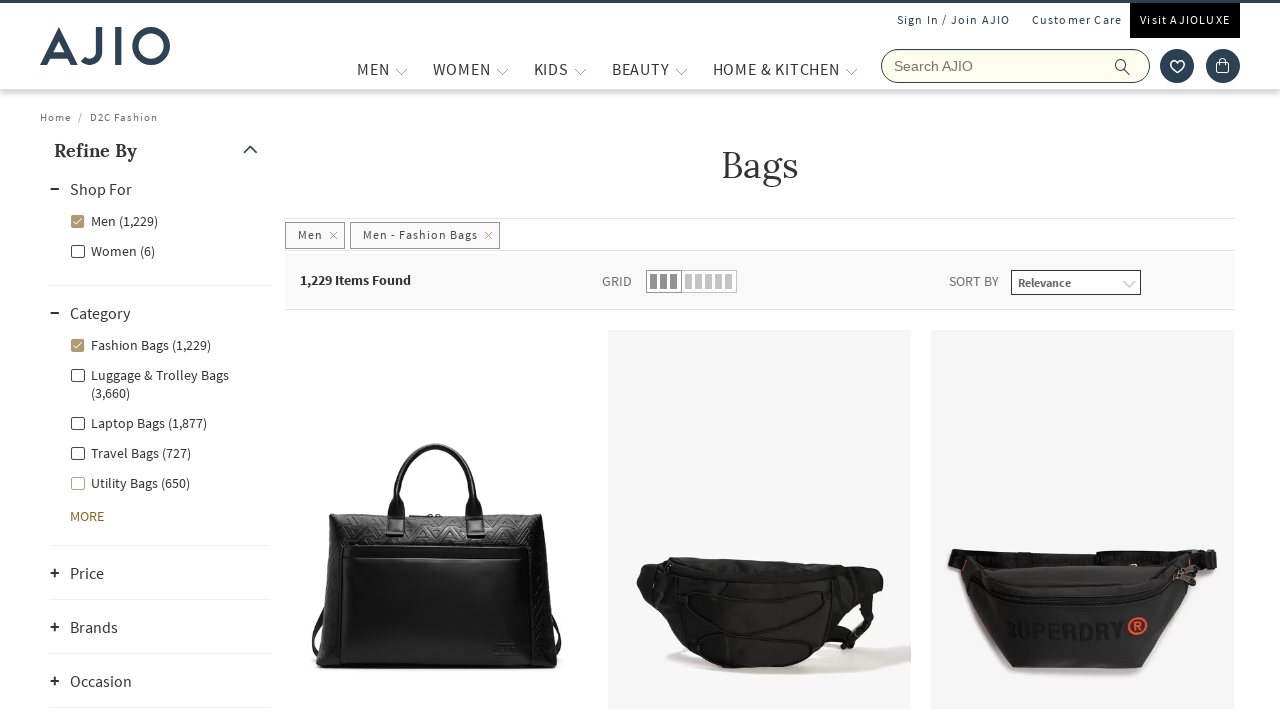

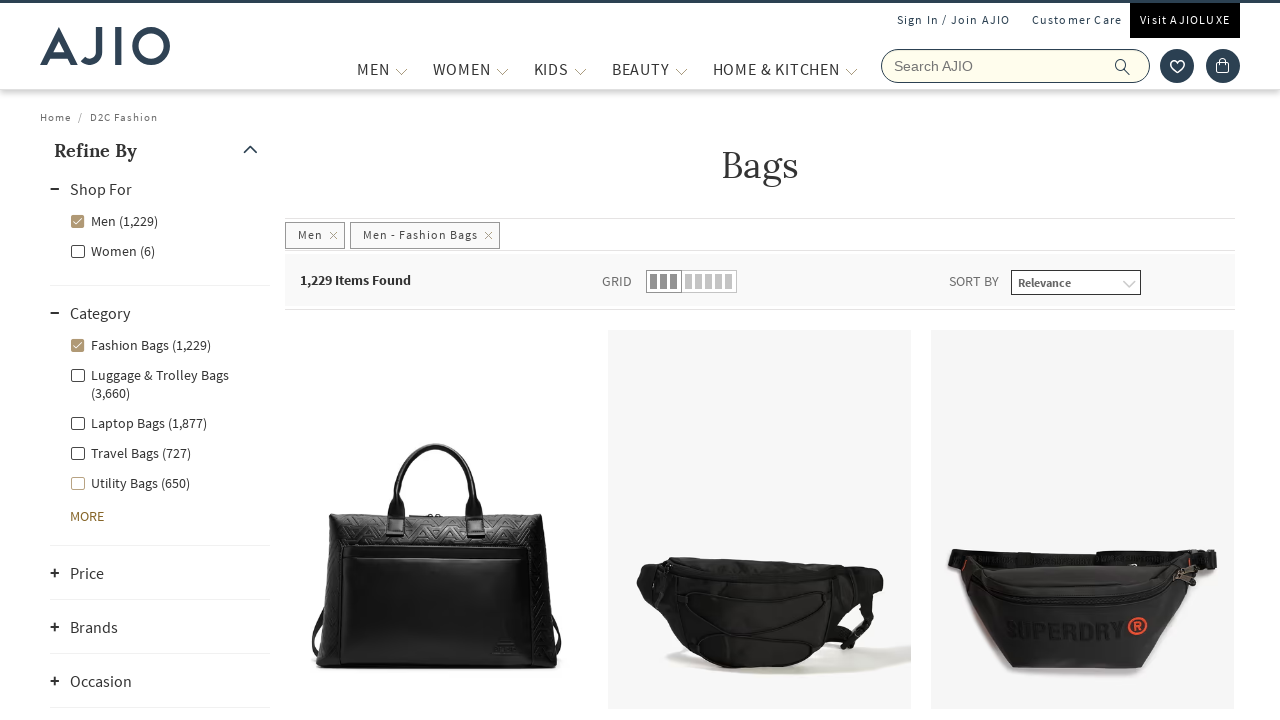